Tests navigation to different HTTP status code pages by clicking links and navigating back to the main page

Starting URL: https://the-internet.herokuapp.com/status_codes

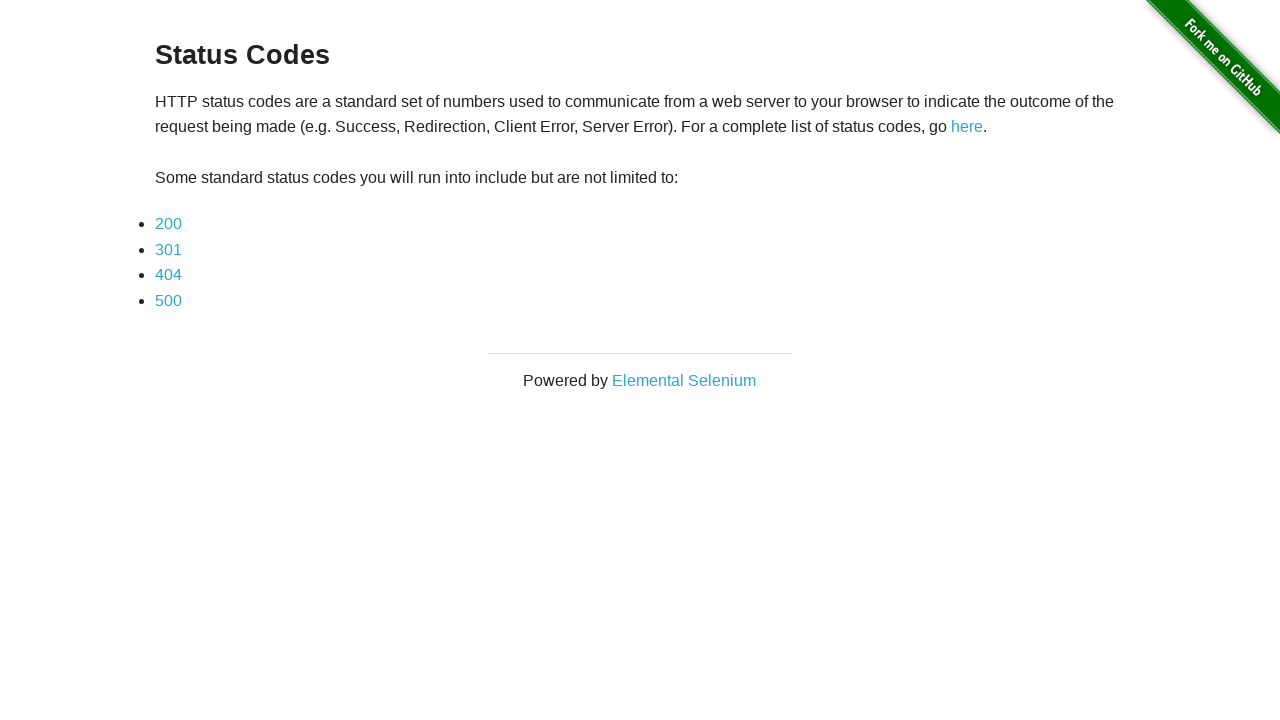

Clicked on 200 status code link at (168, 224) on xpath=//a[contains(@href, '200')]
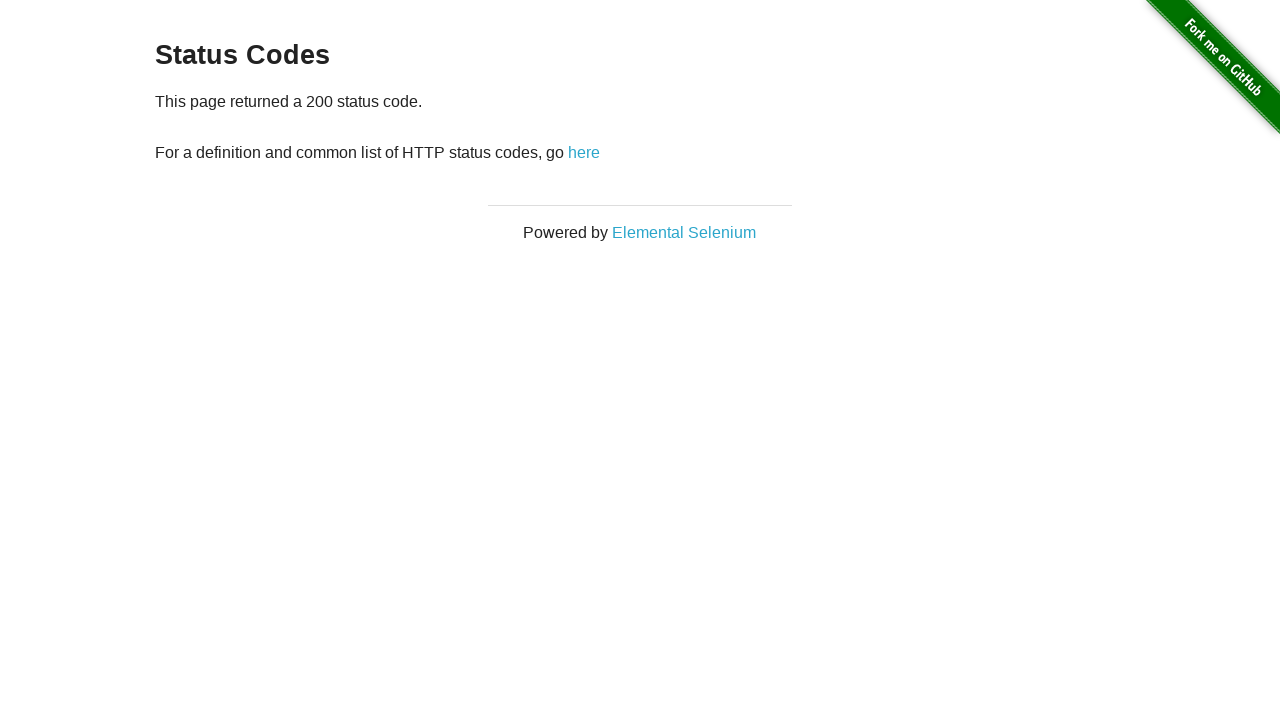

Navigated back to status codes main page from 200
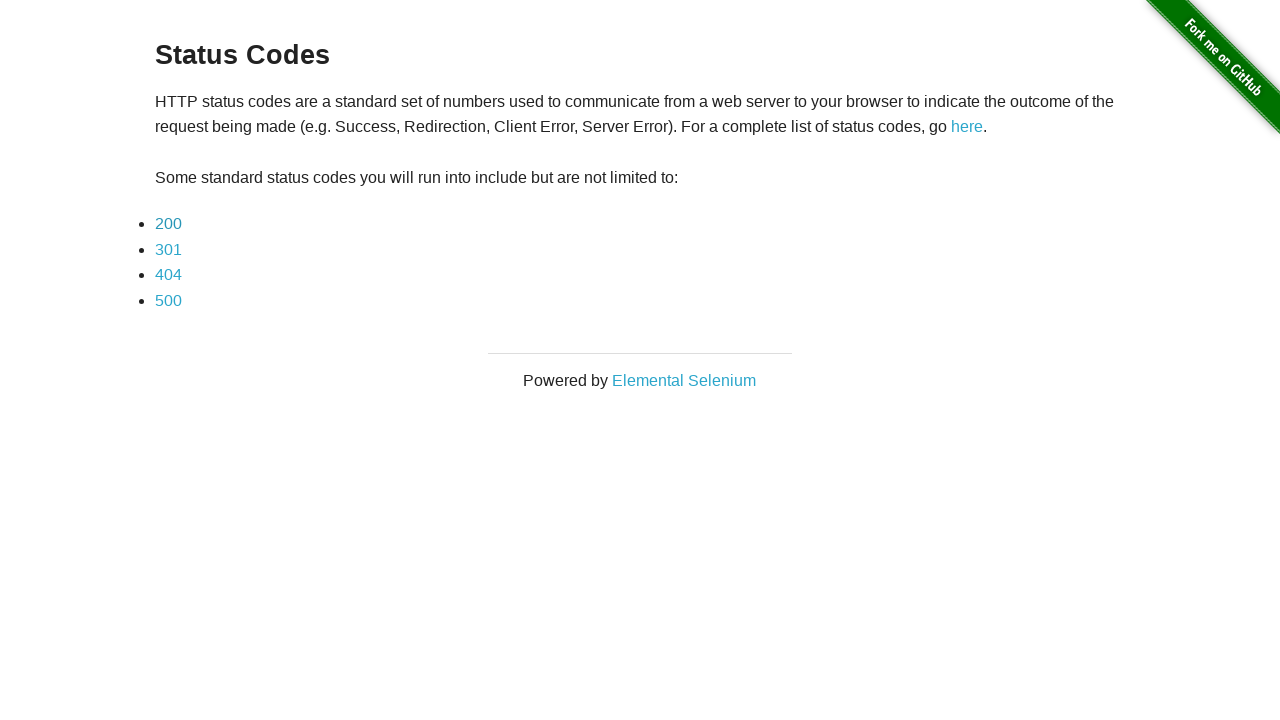

Clicked on 301 status code link at (168, 249) on xpath=//a[contains(@href, '301')]
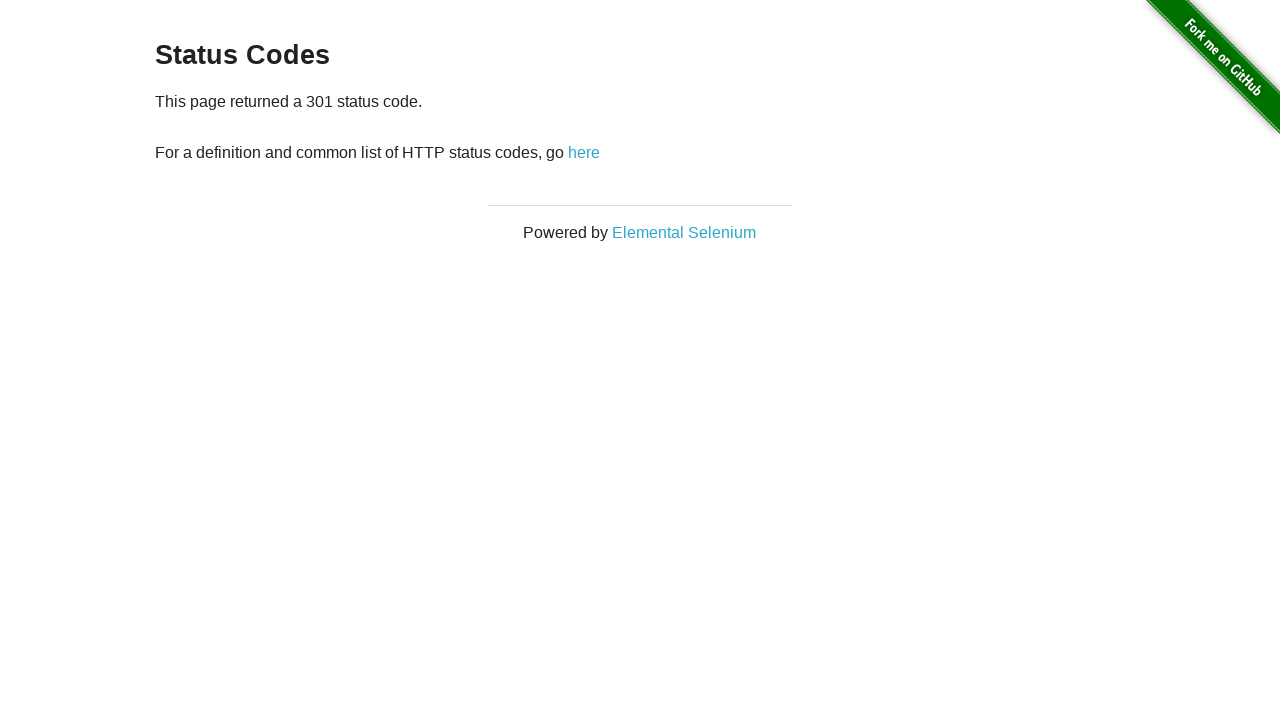

Navigated back to status codes main page from 301
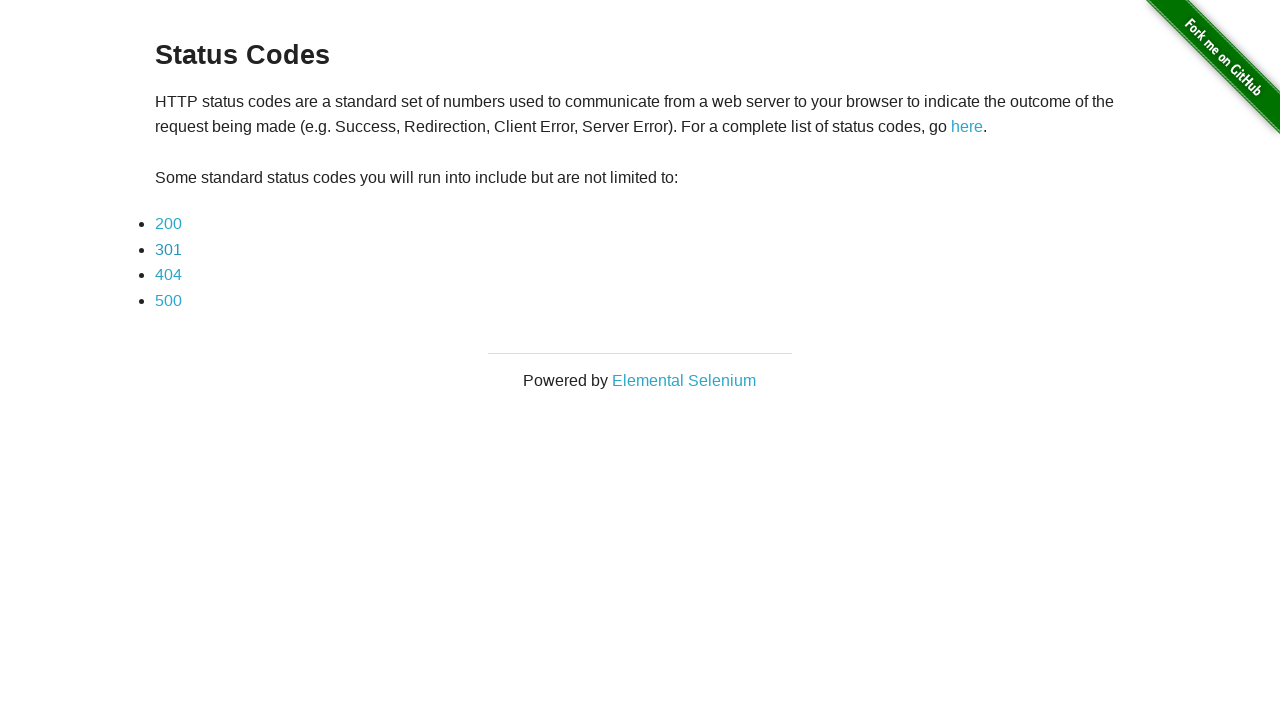

Clicked on 404 status code link at (168, 275) on xpath=//a[contains(@href, '404')]
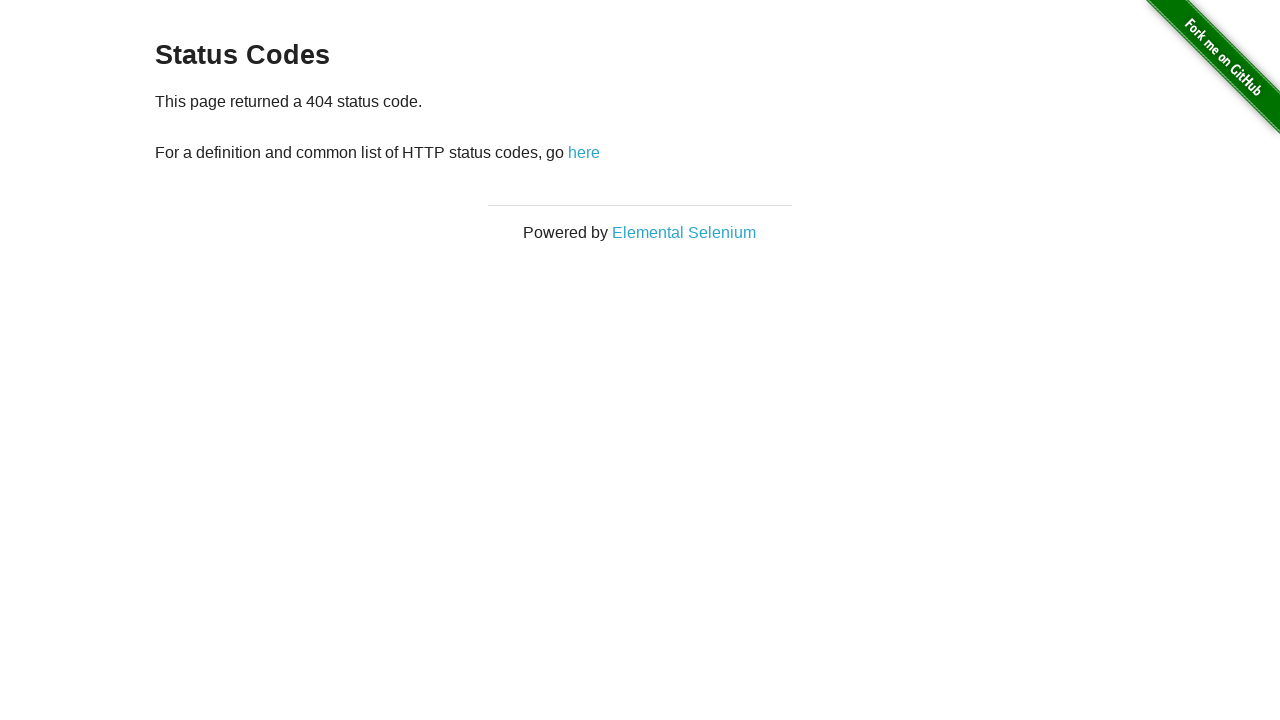

Navigated back to status codes main page from 404
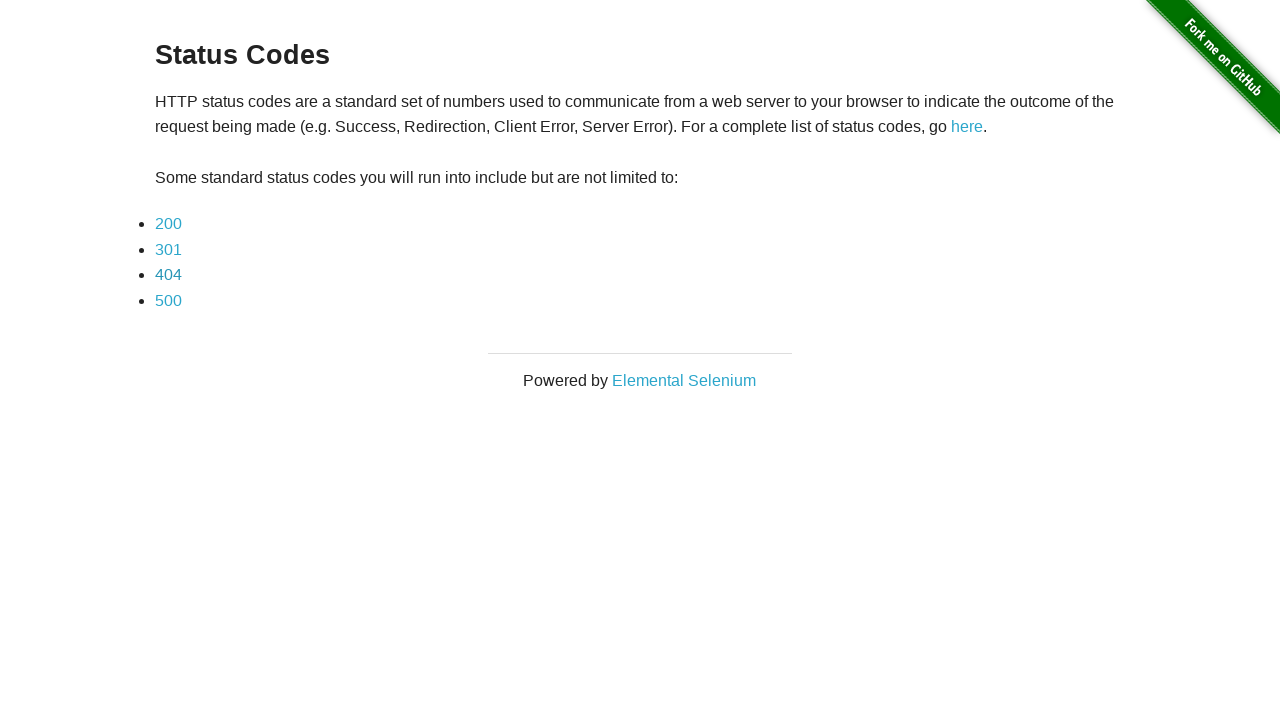

Clicked on 500 status code link at (168, 300) on xpath=//a[contains(@href, '500')]
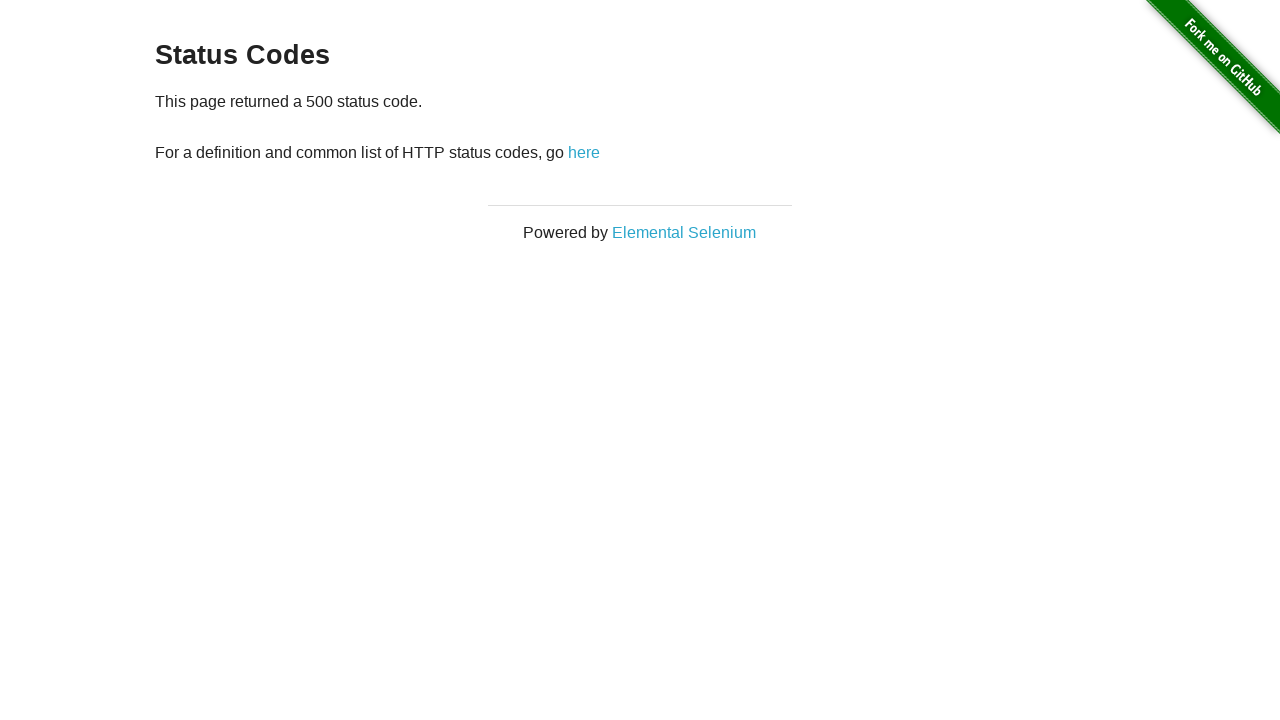

Navigated back to status codes main page from 500
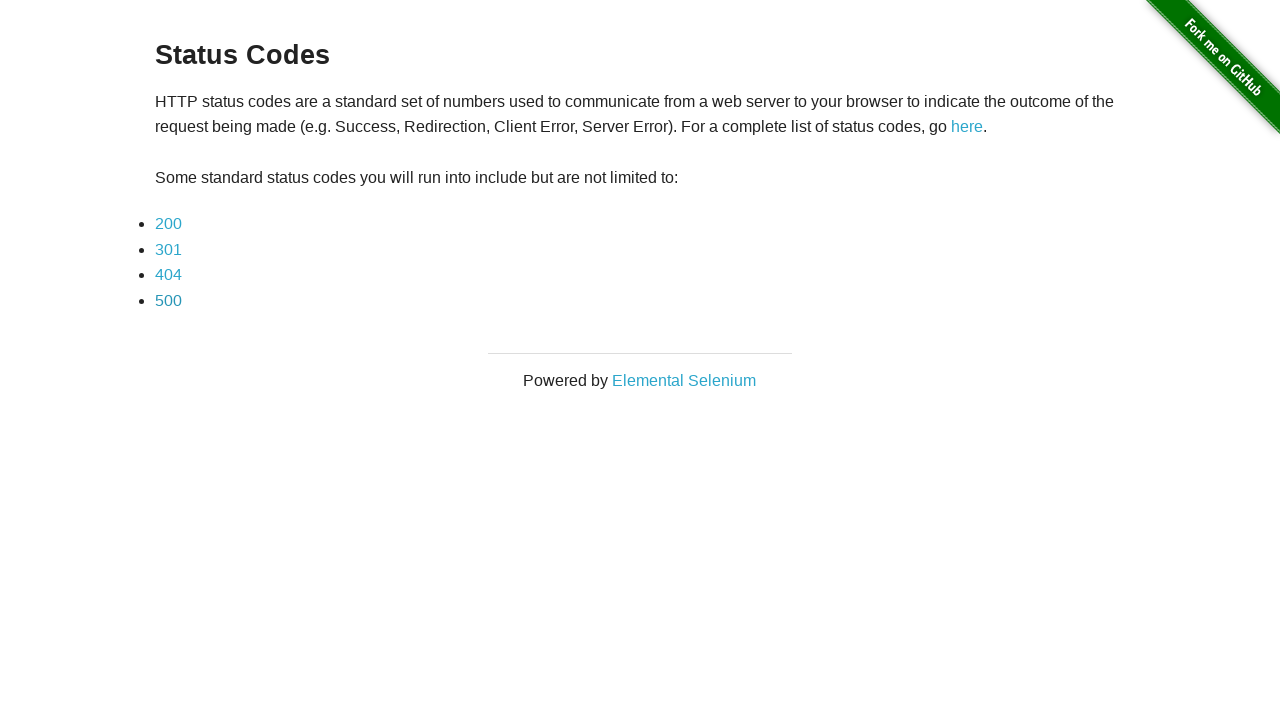

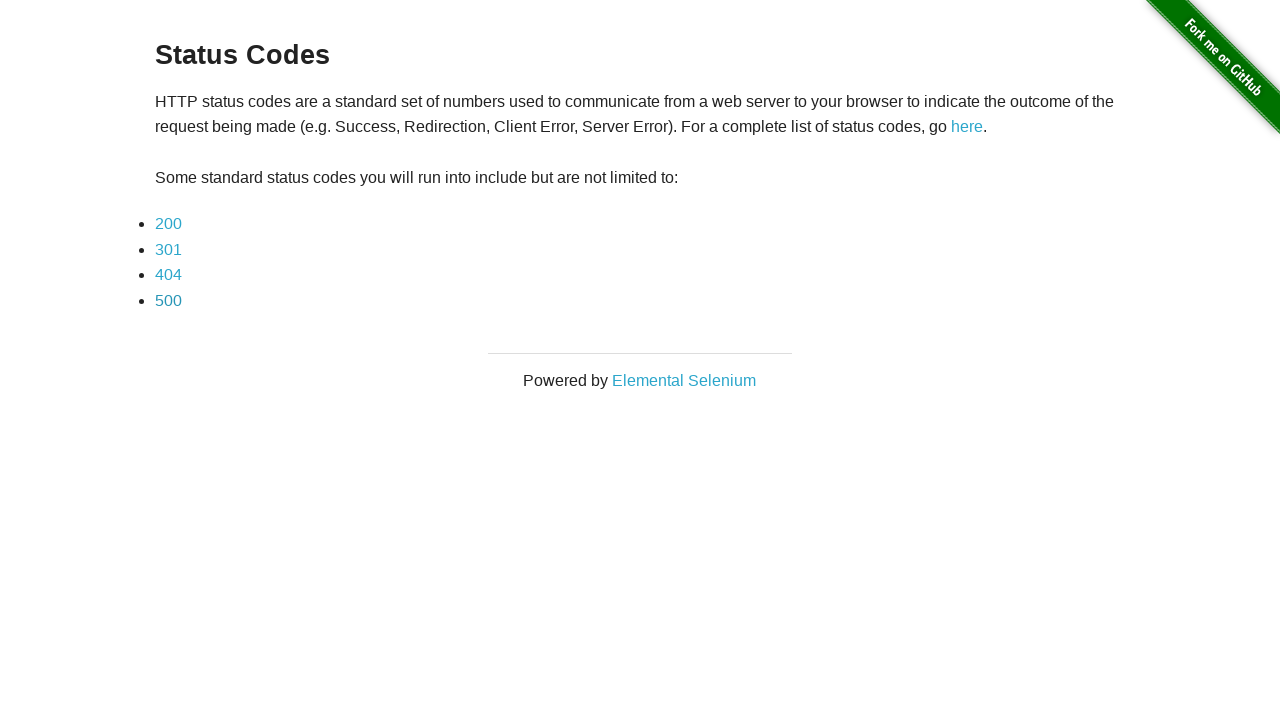